Demonstrates basic browser navigation by visiting Etsy, refreshing the page, then navigating to Tesla, and using forward navigation.

Starting URL: https://www.etsy.com

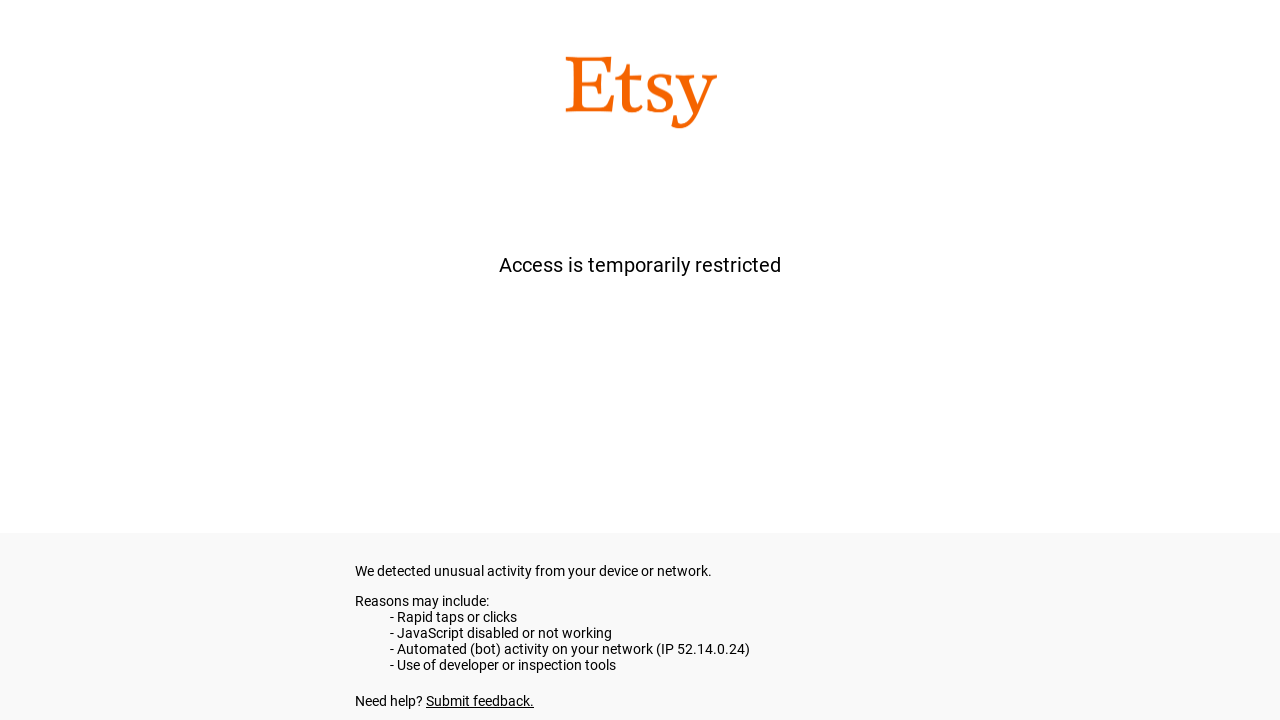

Refreshed the Etsy page
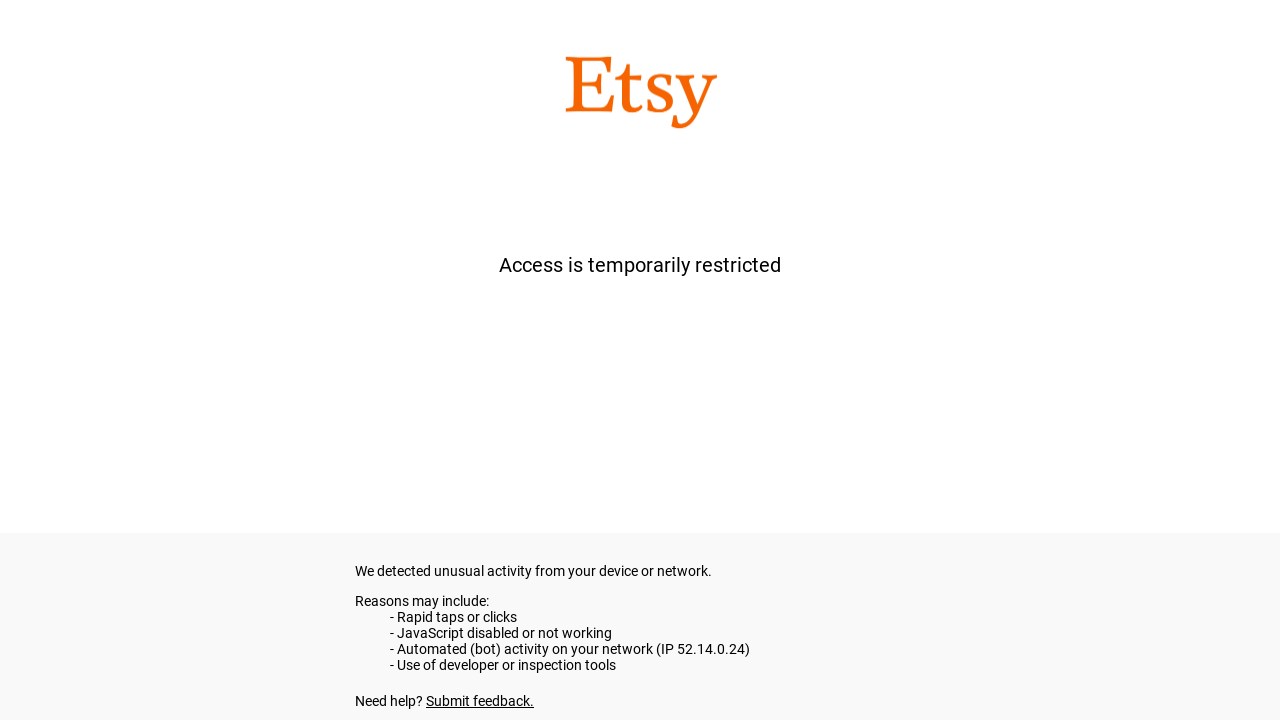

Waited for Etsy page to load (domcontentloaded)
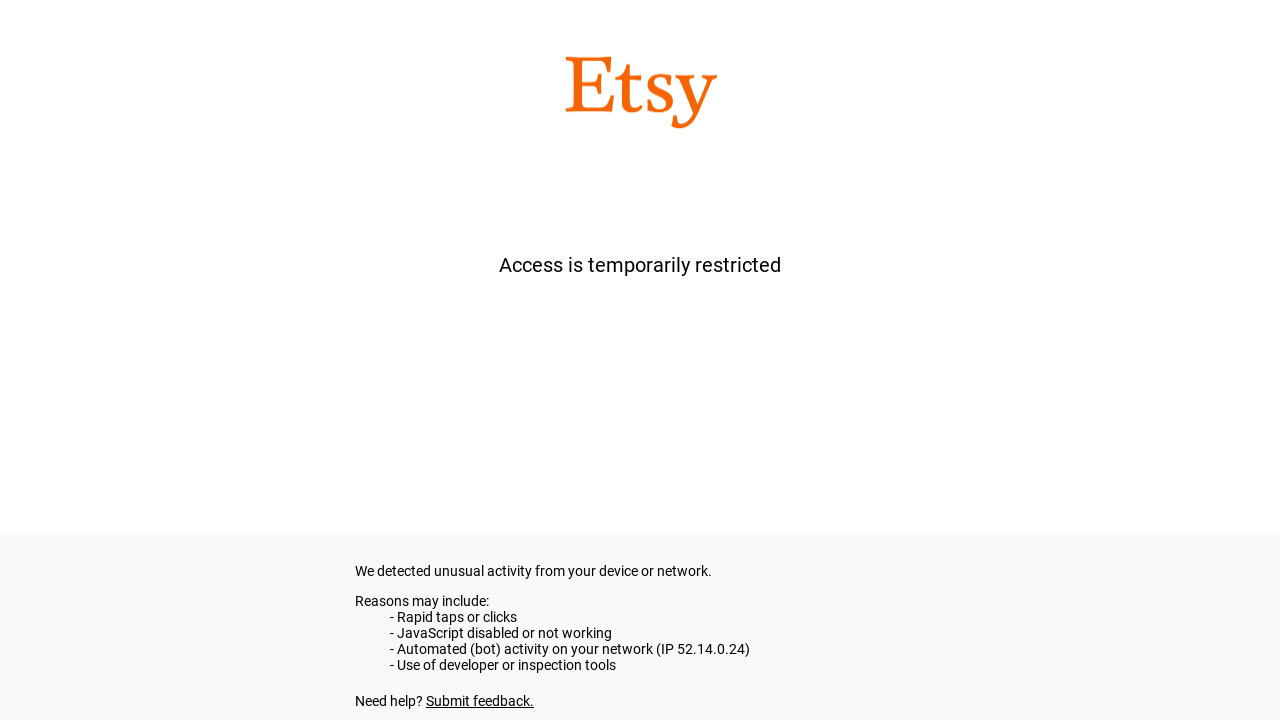

Displayed Etsy page info - Title: etsy.com, URL: https://www.etsy.com/
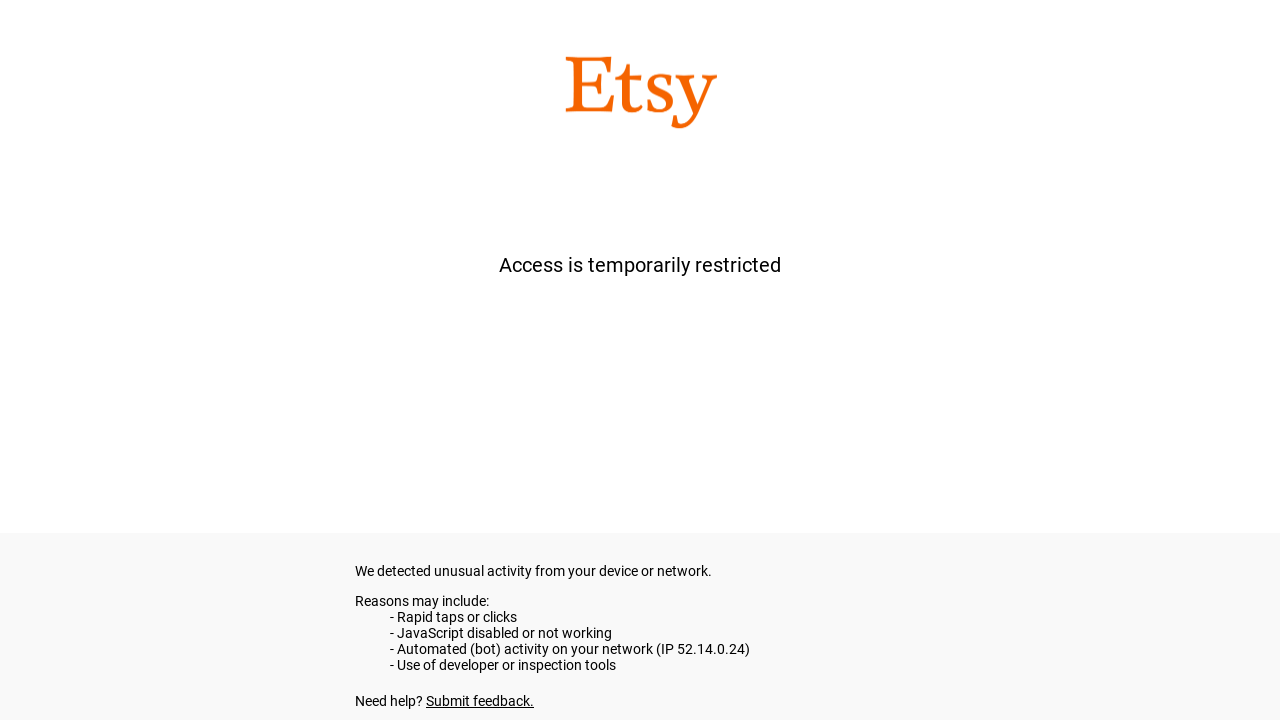

Navigated to Tesla website (https://www.tesla.com)
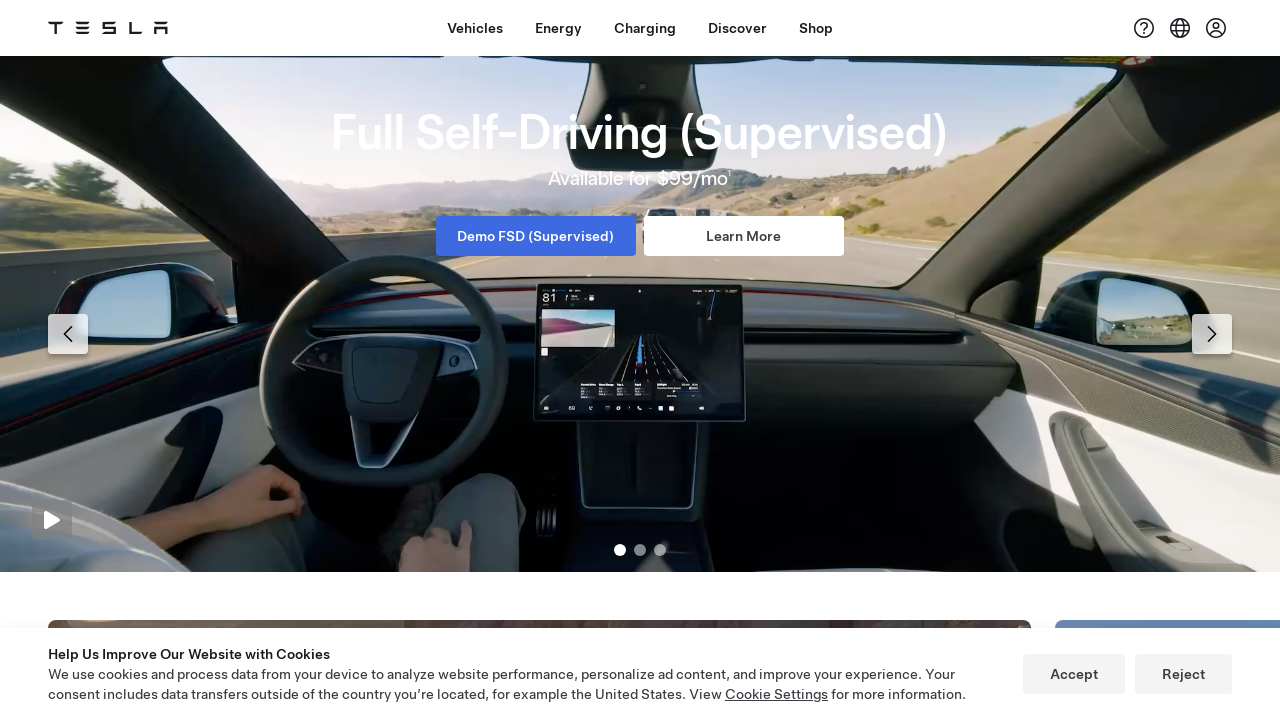

Displayed Tesla page info - Title: Electric Cars, Solar & Clean Energy | Tesla, URL: https://www.tesla.com/
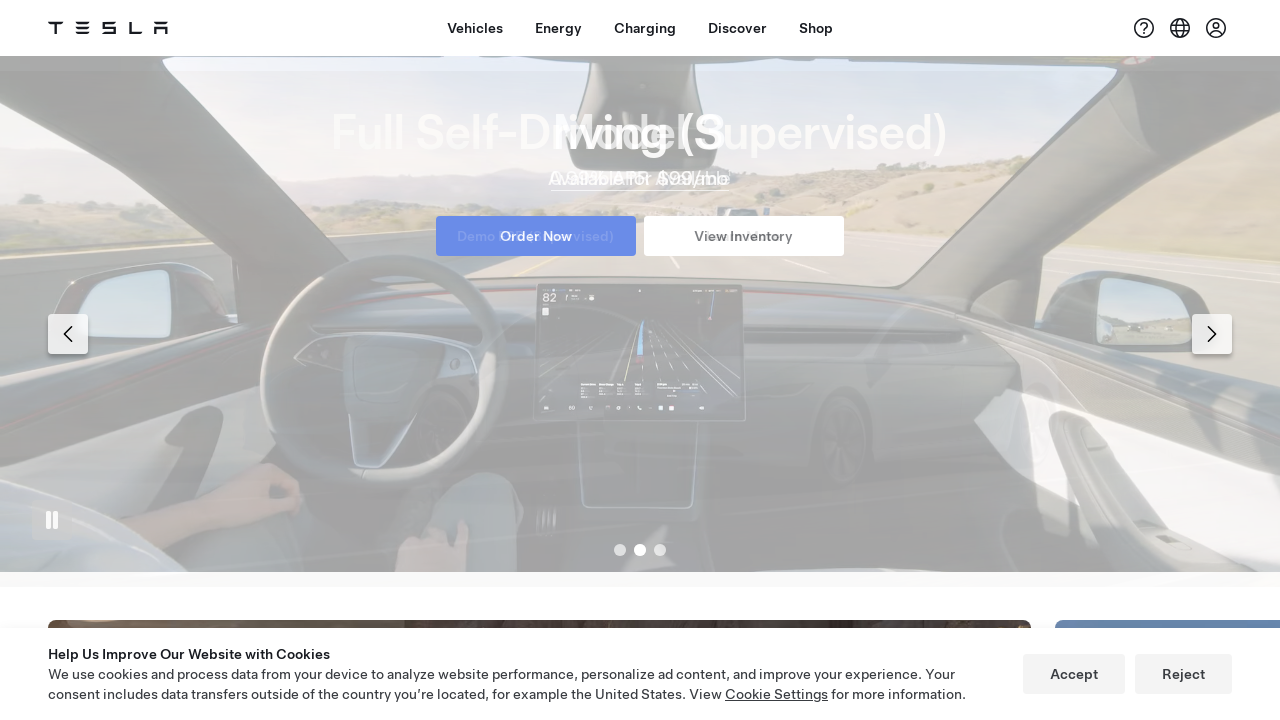

Navigated back to Etsy using browser back button
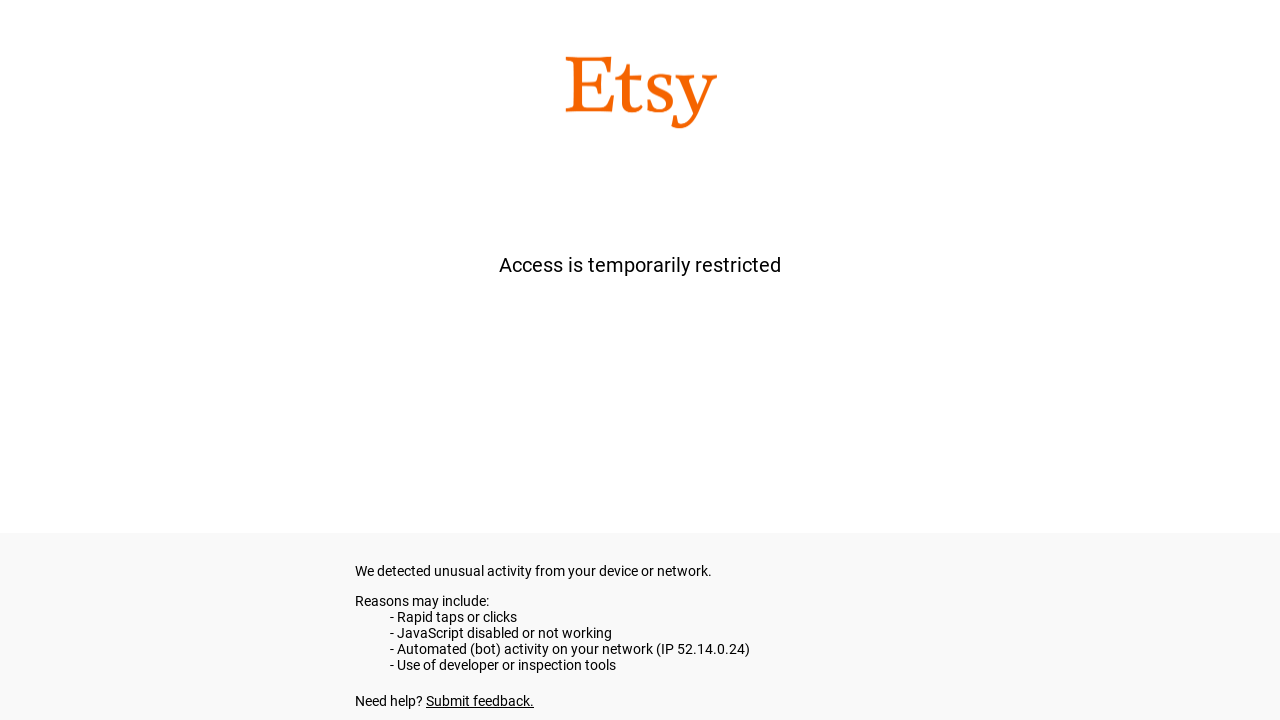

Navigated forward to Tesla using browser forward button
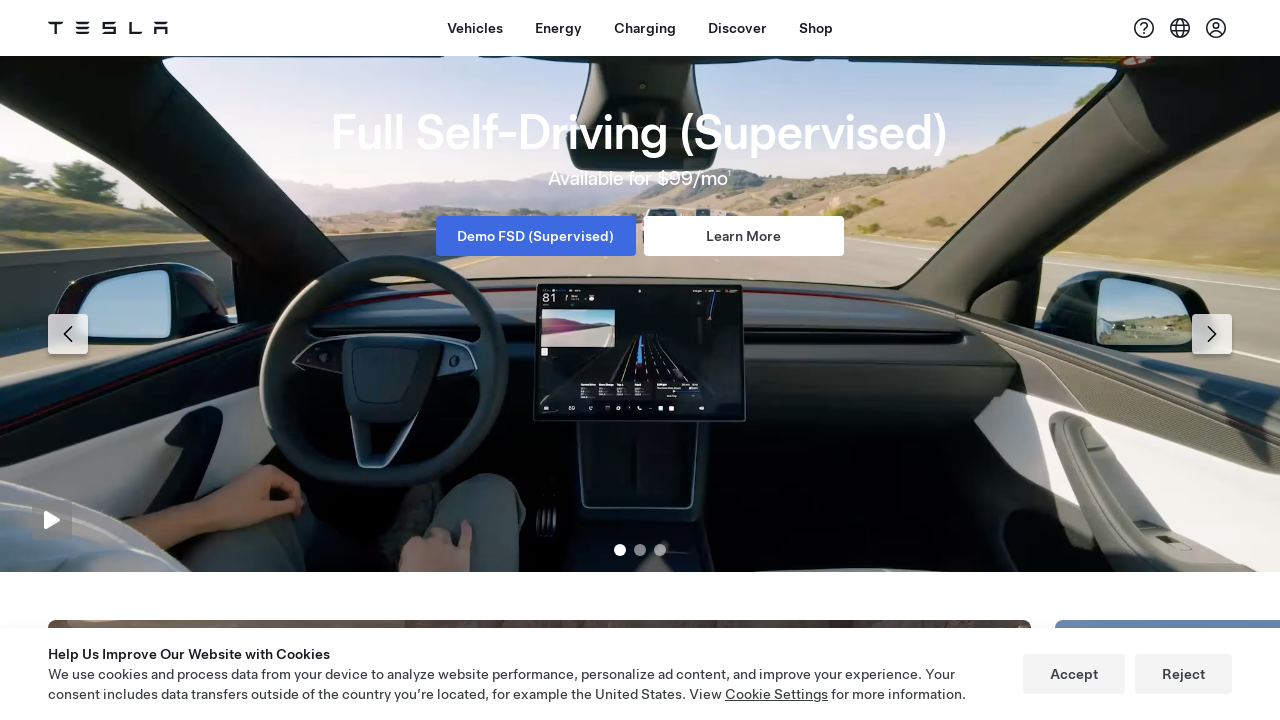

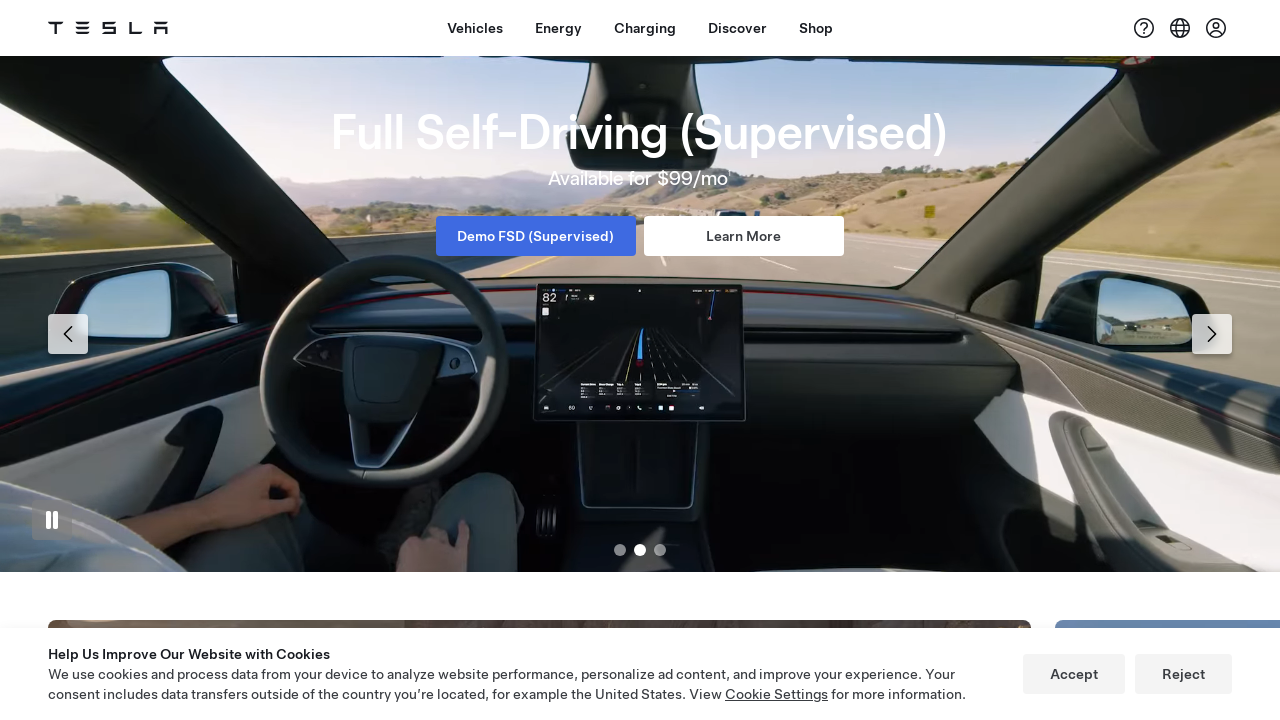